Tests that canceled changes don't persist when the cancel button is clicked

Starting URL: https://devmountain-qa.github.io/employee-manager/1.2_Version/index.html

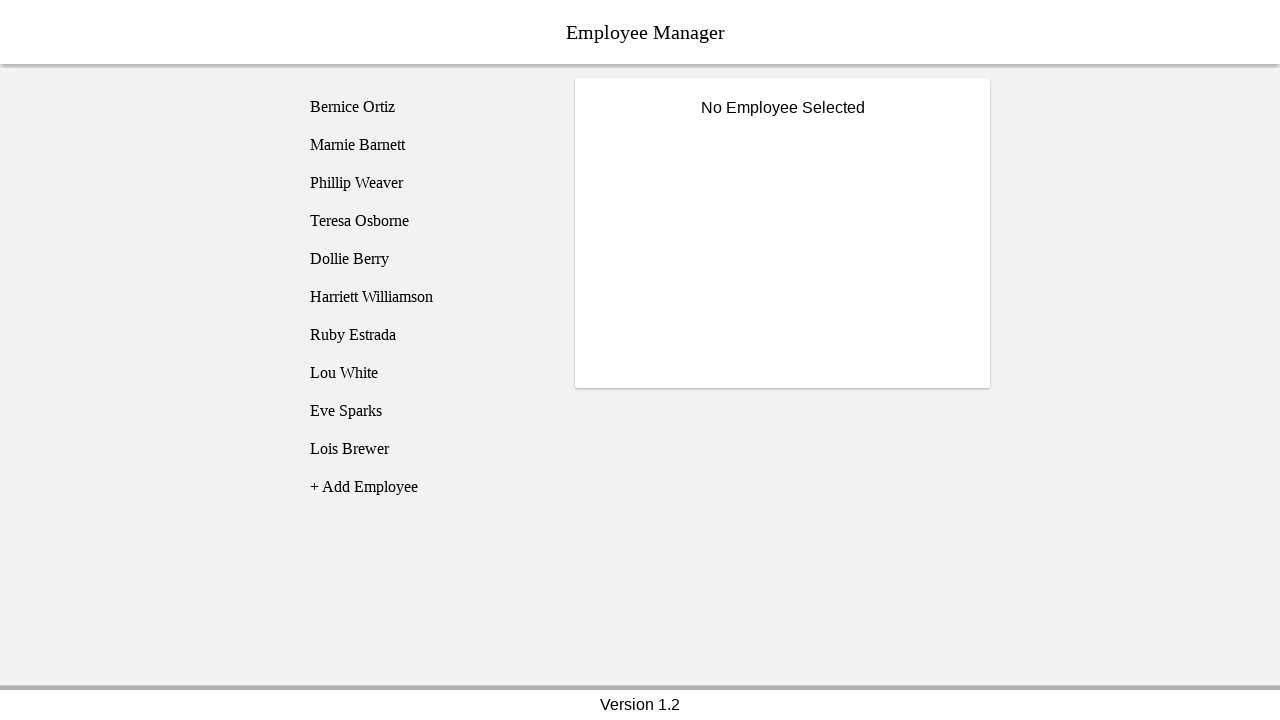

Clicked on Phillip Weaver employee at (425, 183) on [name="employee3"]
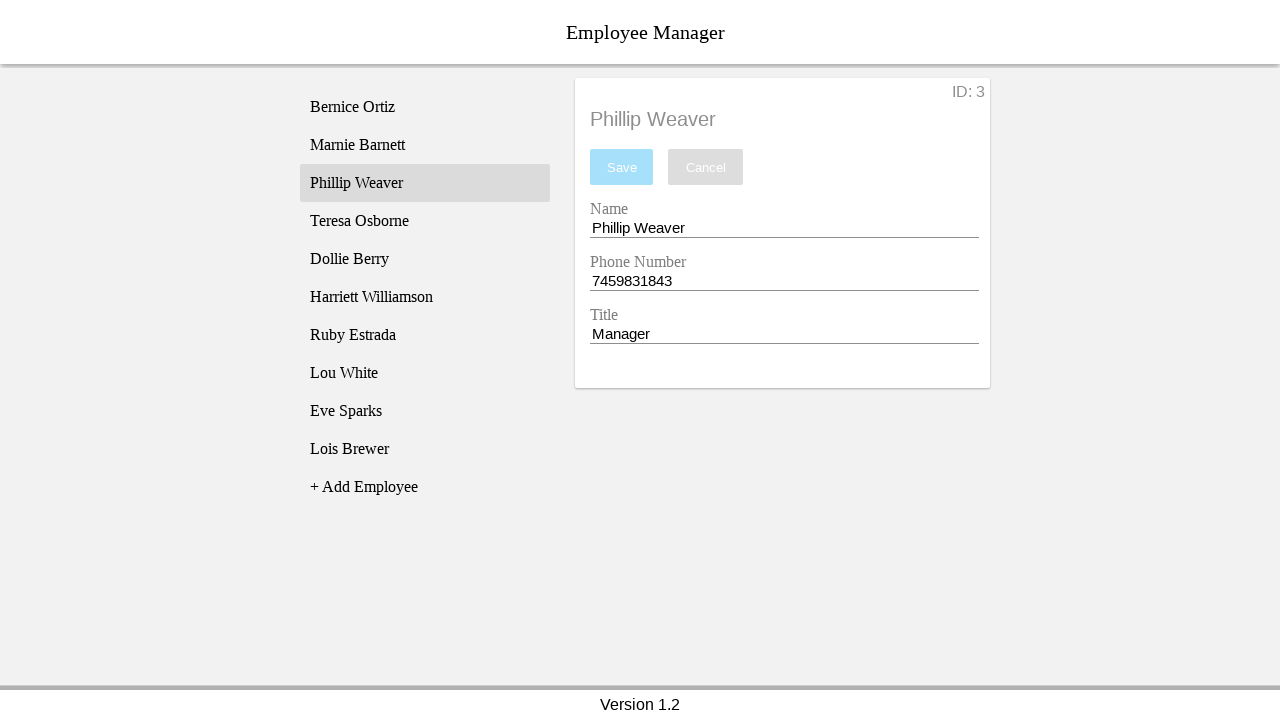

Employee details loaded and title became visible
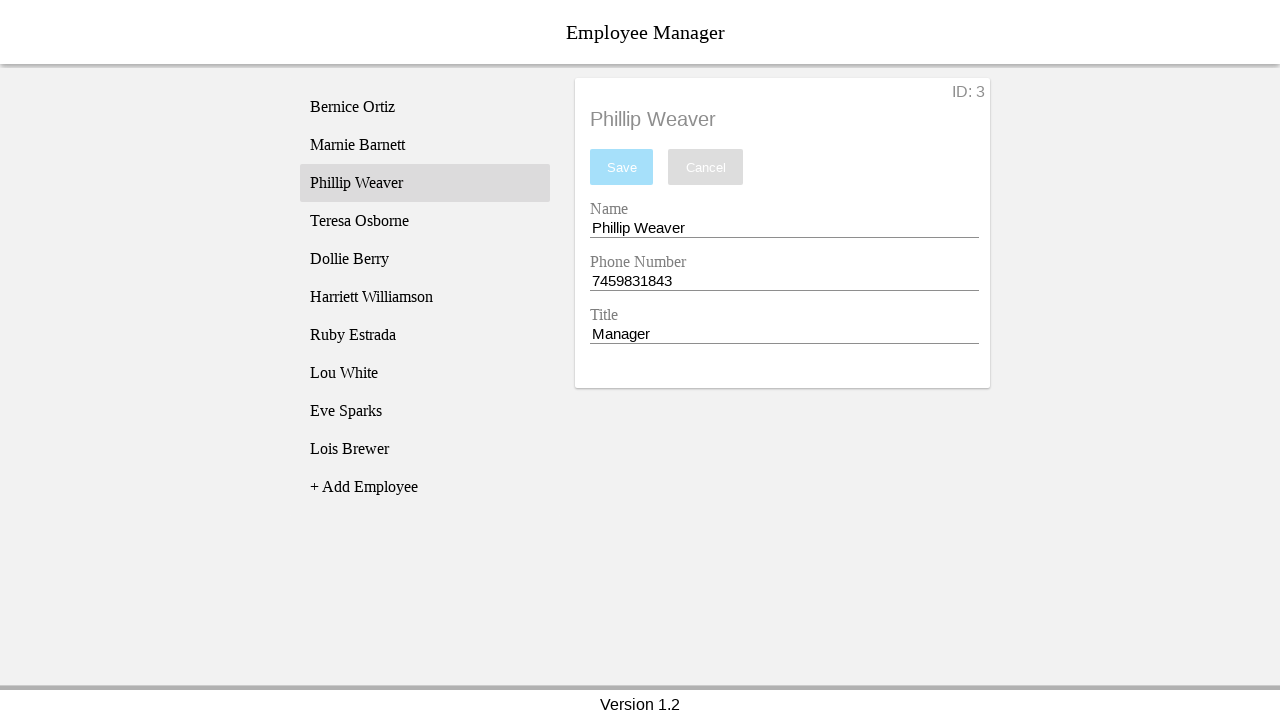

Changed employee name to 'Test Name' on [name="nameEntry"]
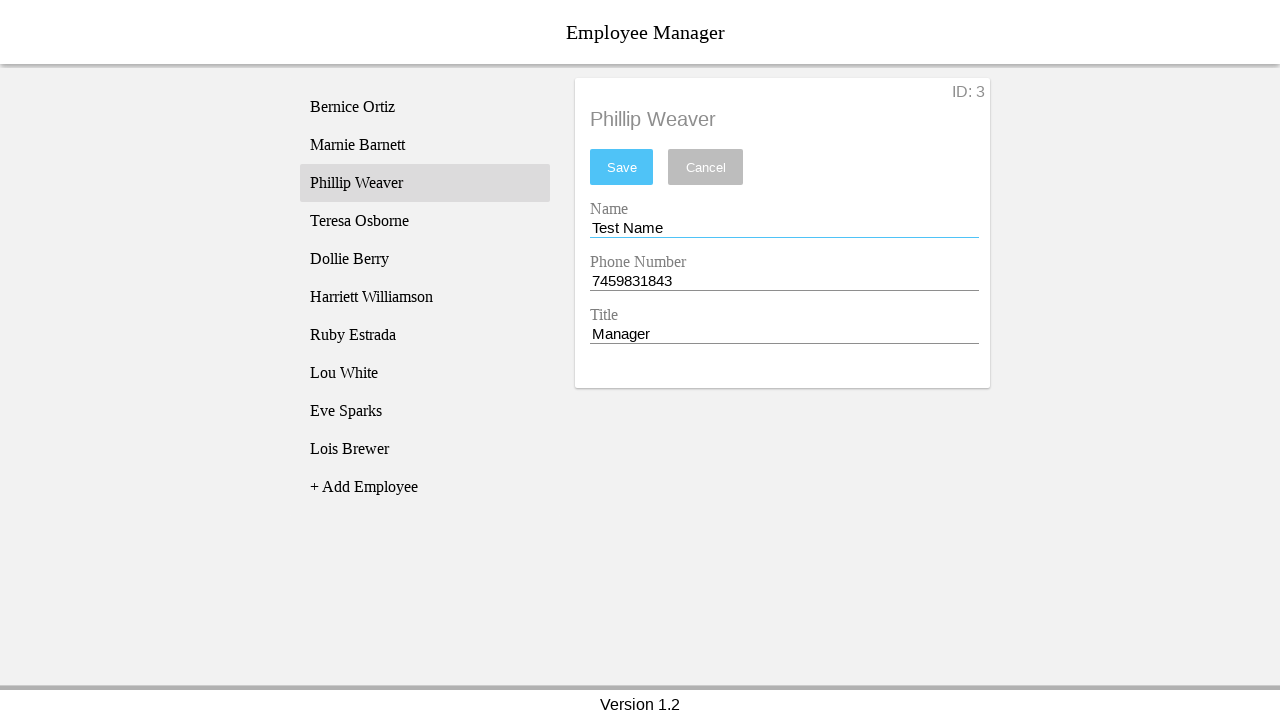

Clicked cancel button to discard changes at (706, 167) on [name="cancel"]
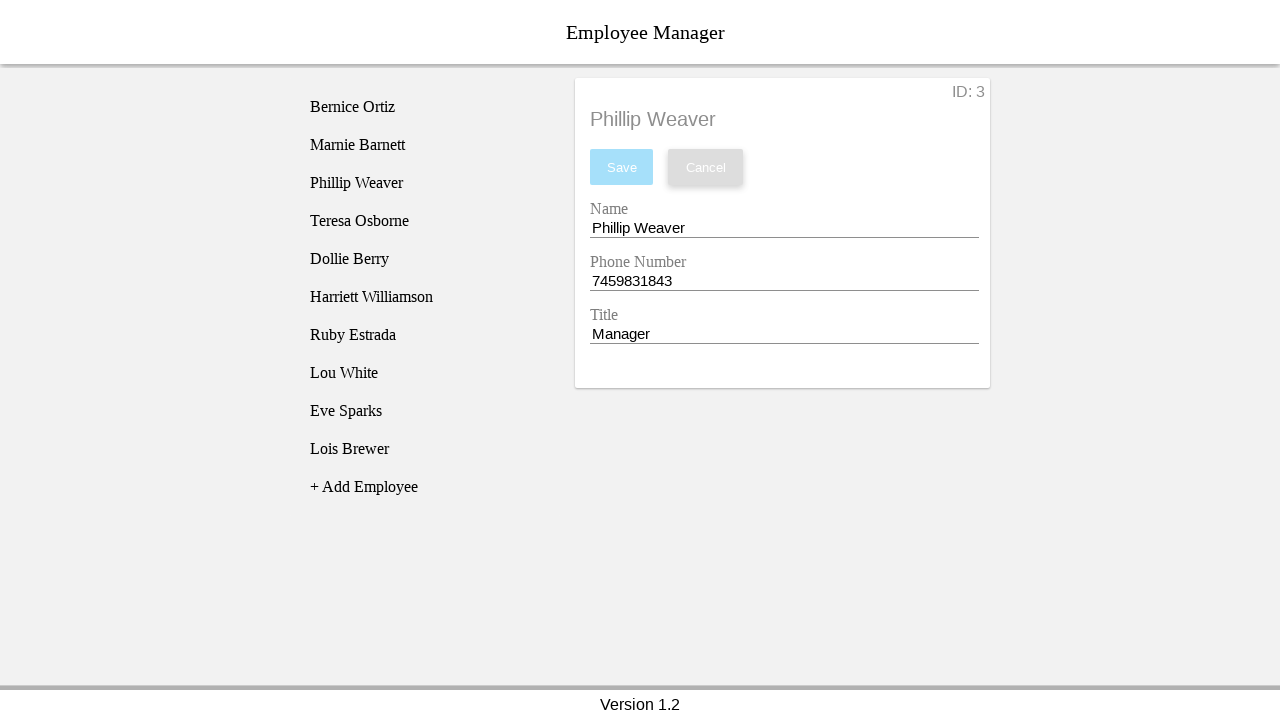

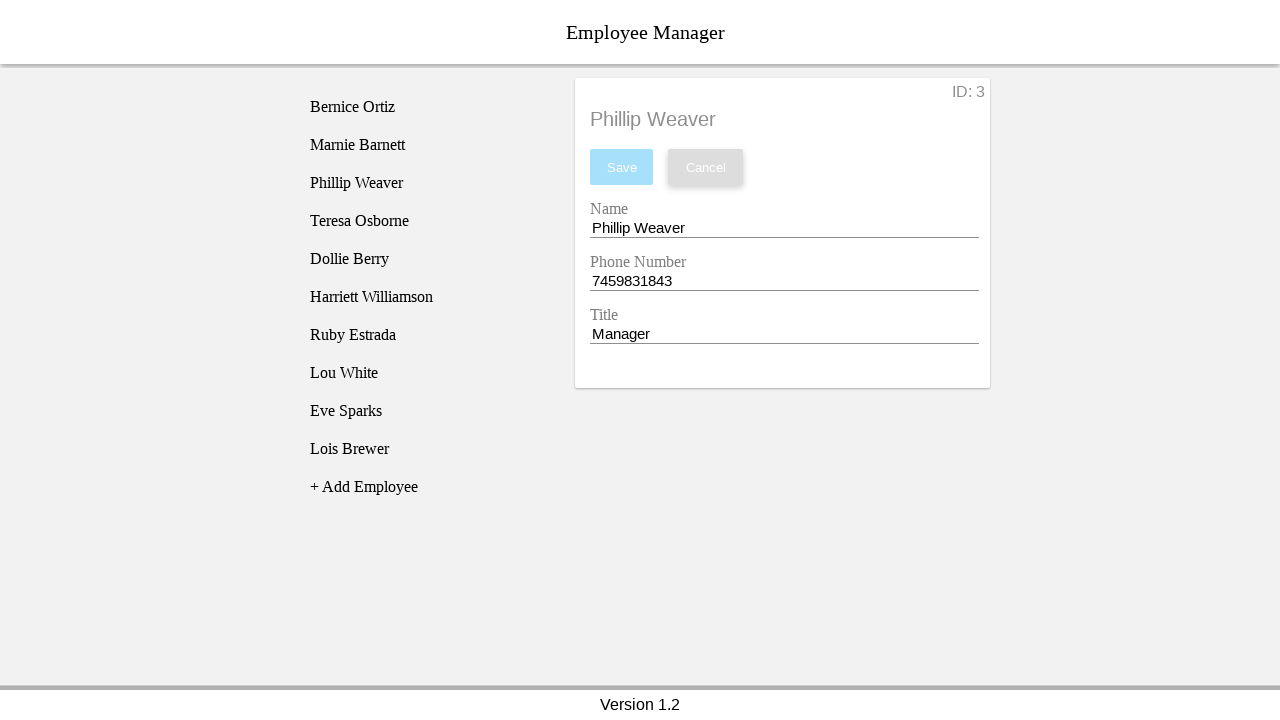